Verifies that all weekday checkboxes are visible on the page

Starting URL: https://testautomationpractice.blogspot.com/

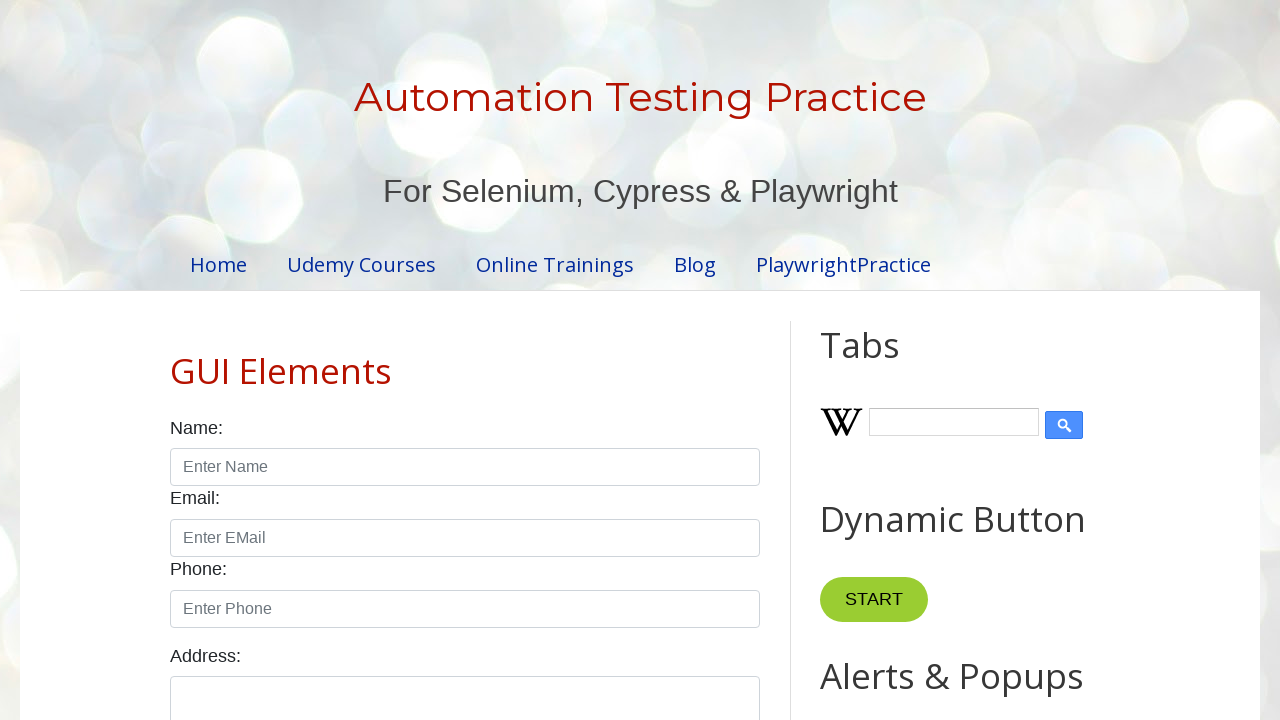

Navigated to test automation practice website
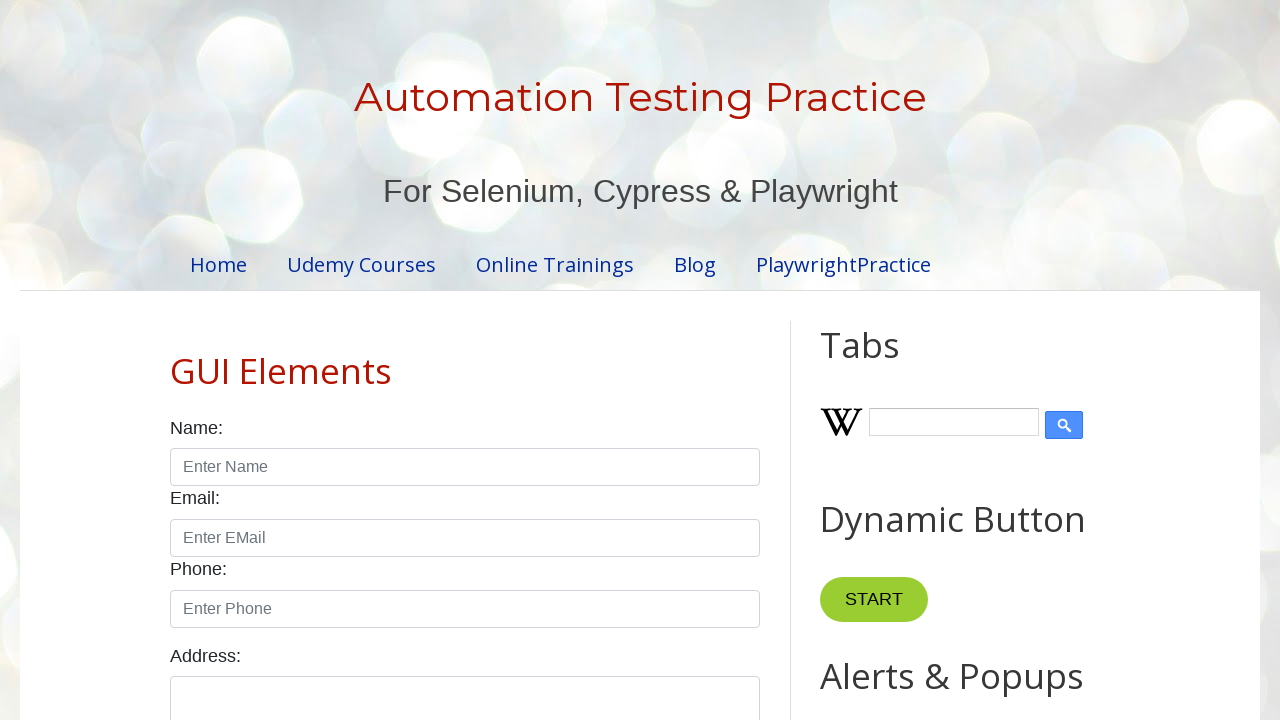

Located sunday checkbox element
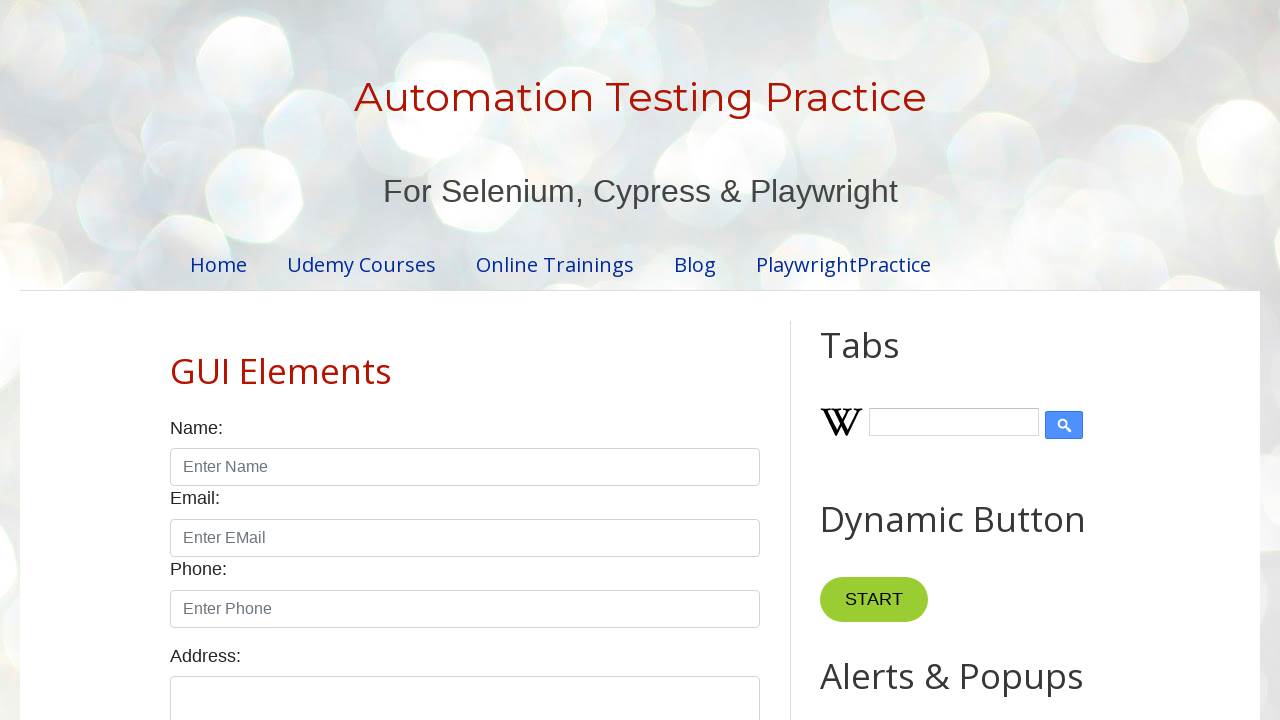

Verified sunday checkbox is visible
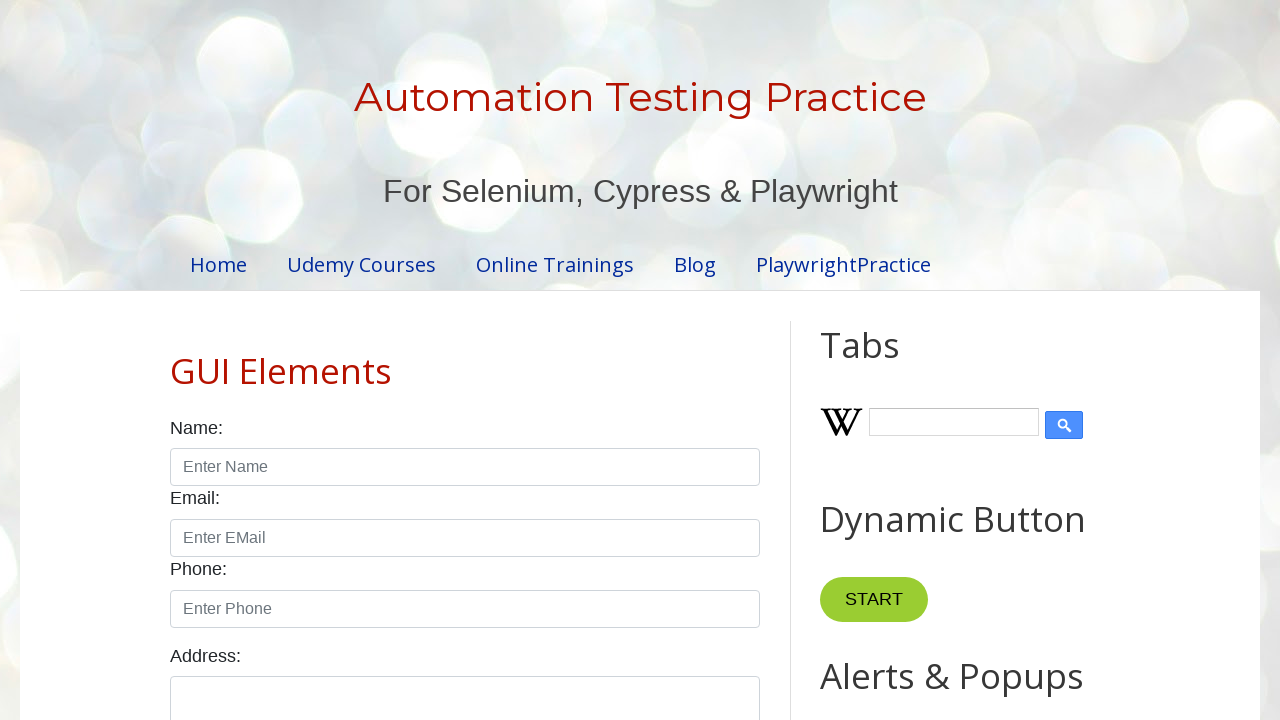

Located monday checkbox element
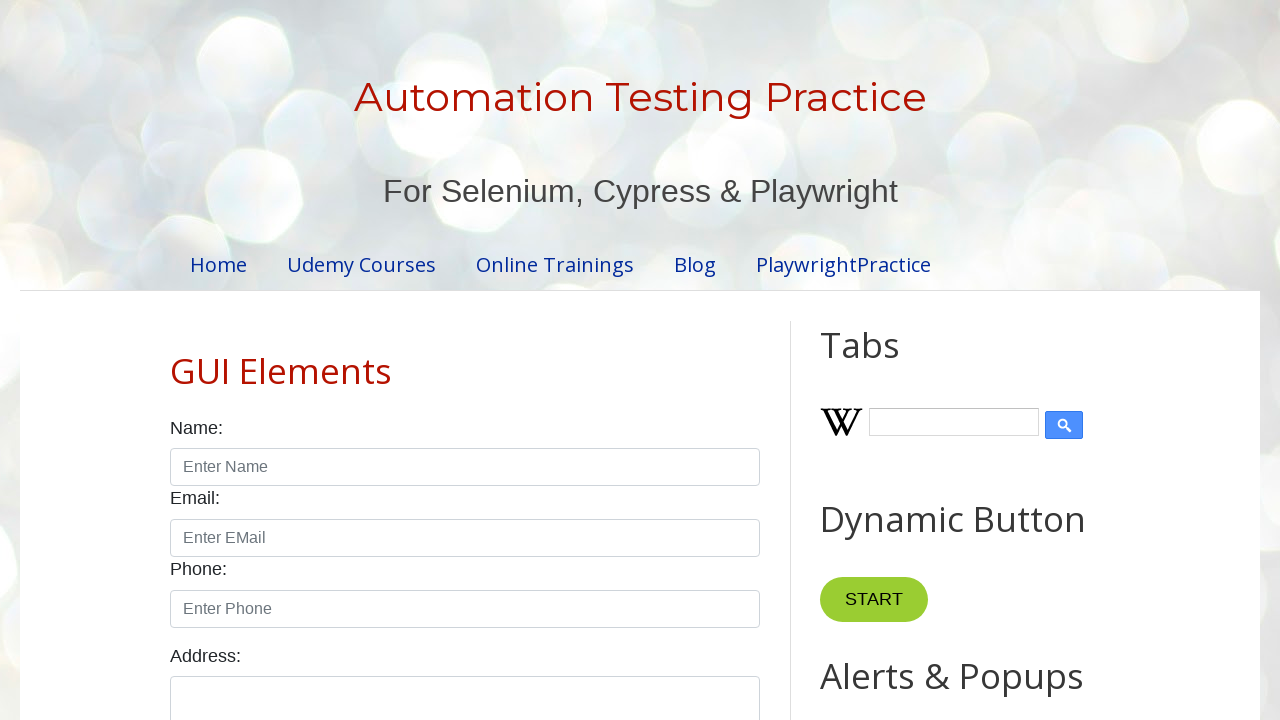

Verified monday checkbox is visible
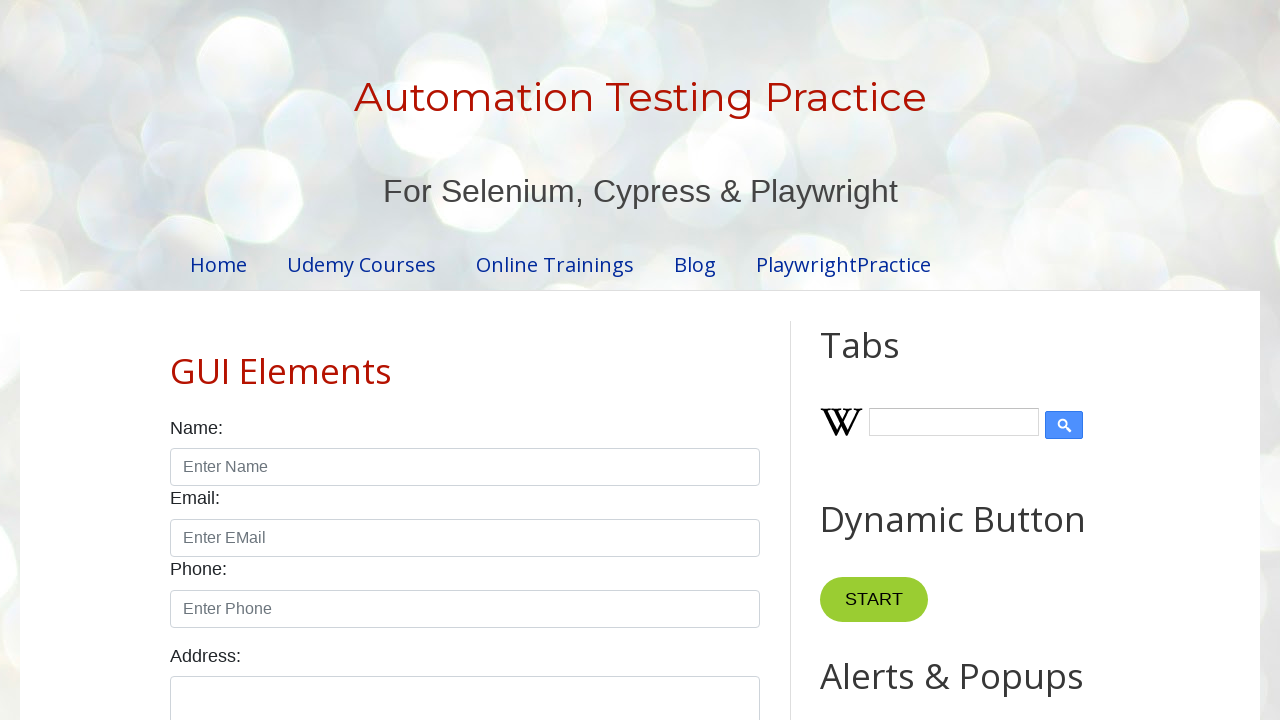

Located tuesday checkbox element
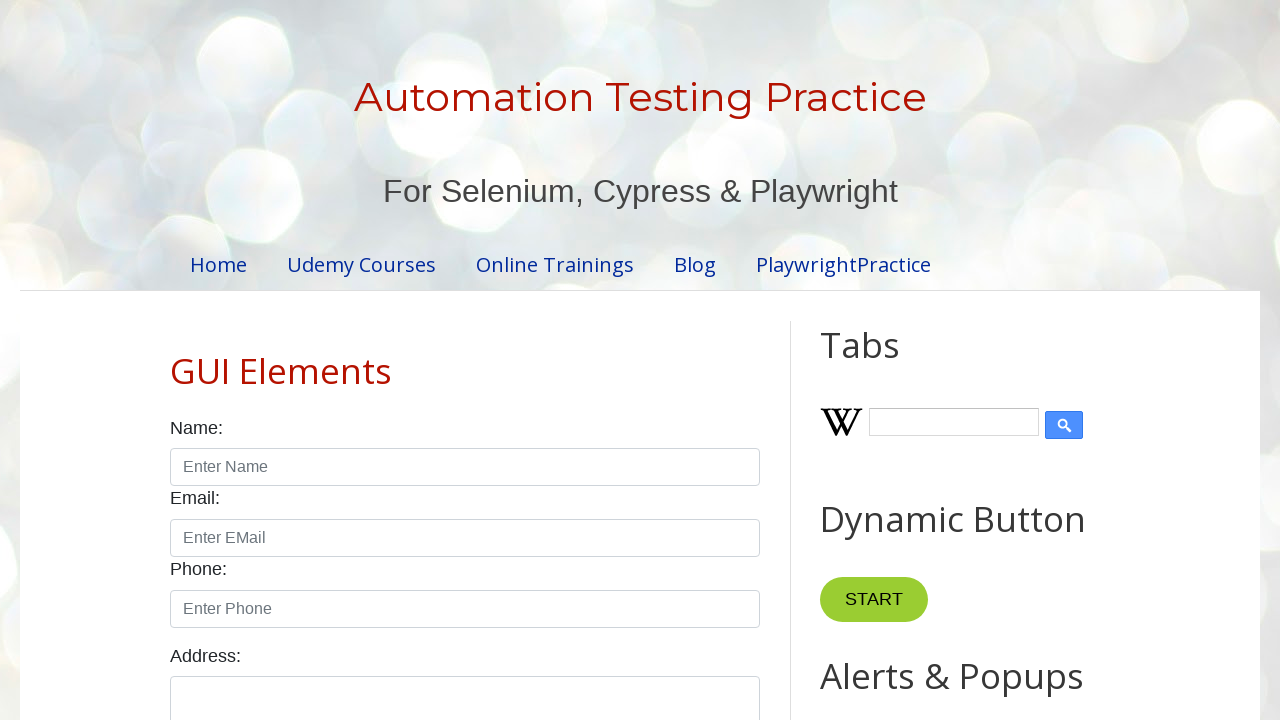

Verified tuesday checkbox is visible
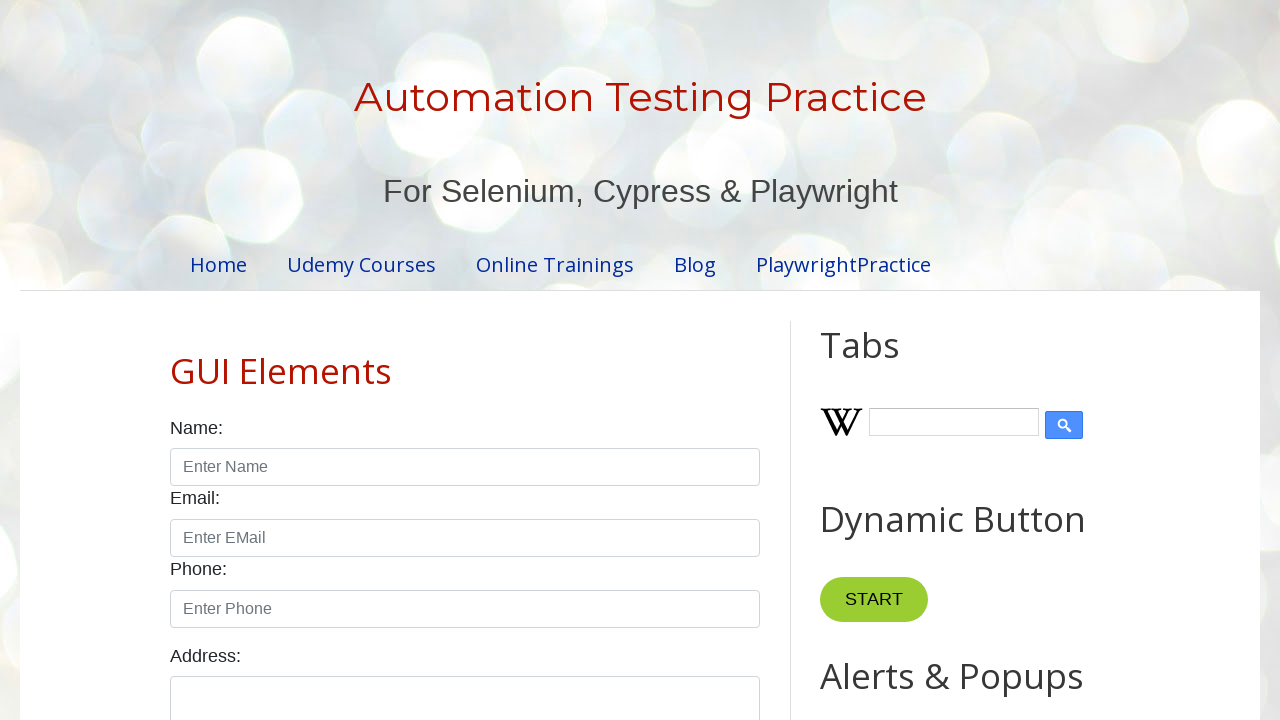

Located wednesday checkbox element
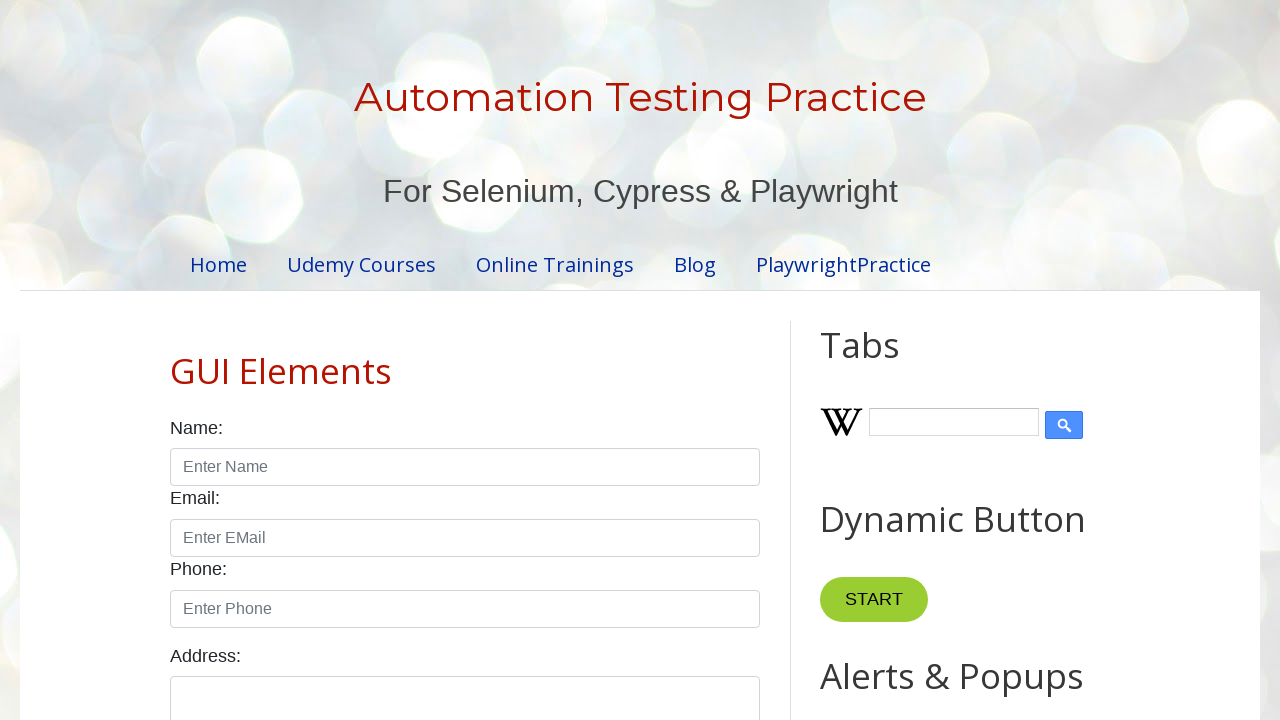

Verified wednesday checkbox is visible
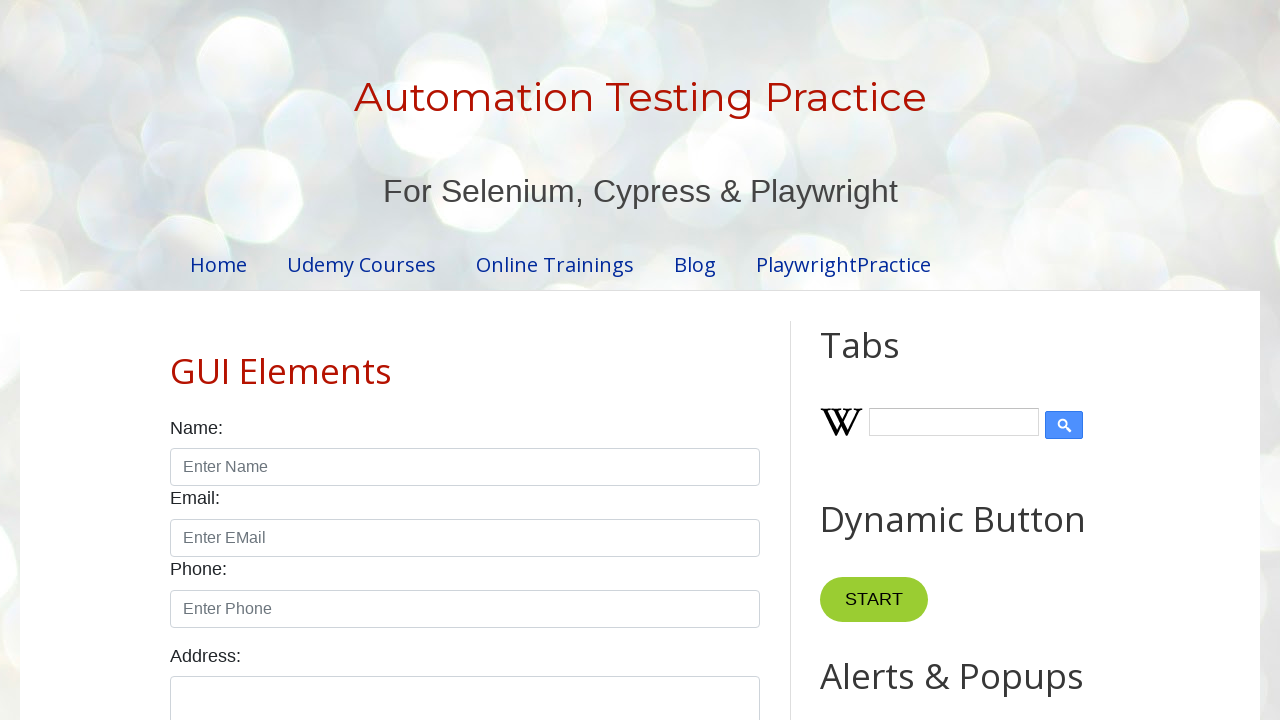

Located thursday checkbox element
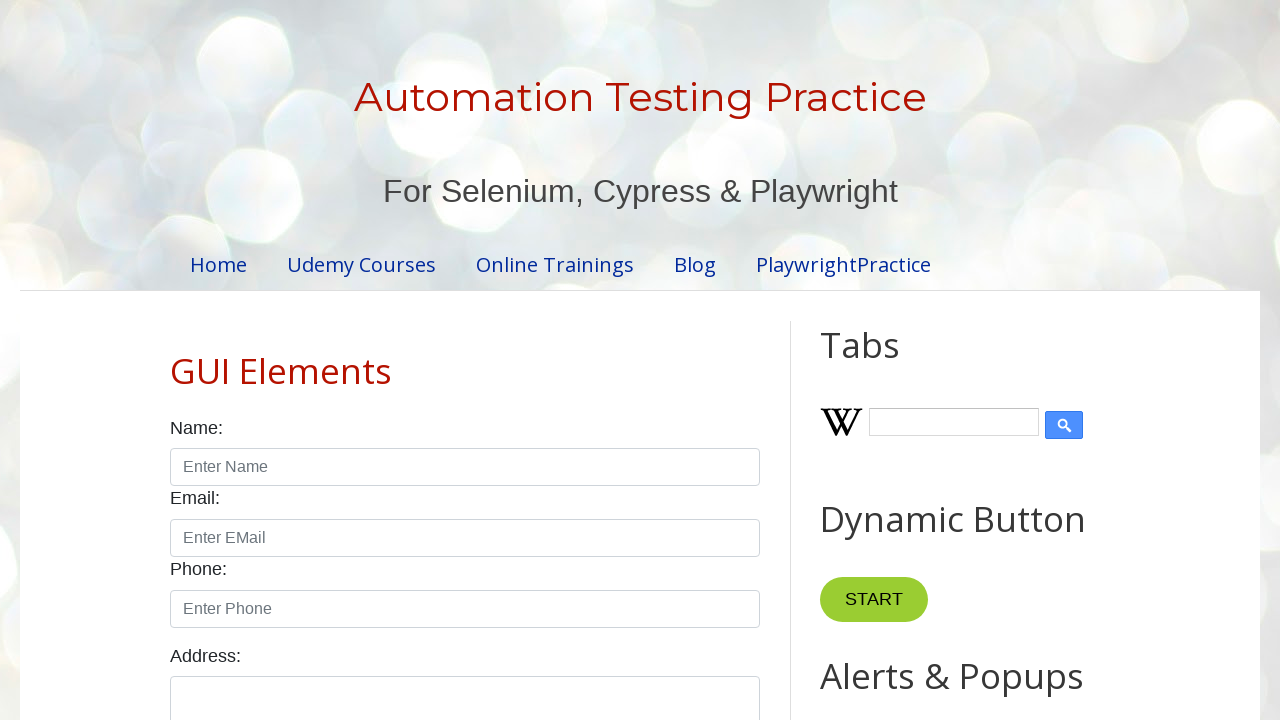

Verified thursday checkbox is visible
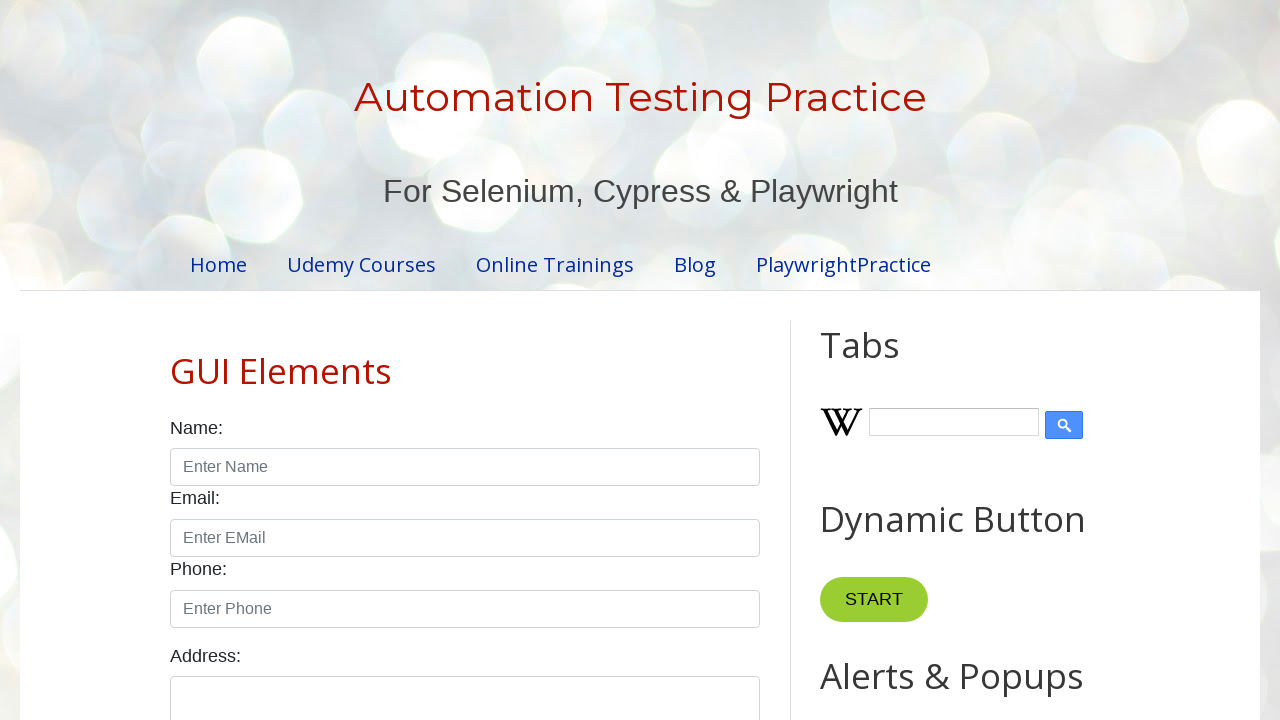

Located friday checkbox element
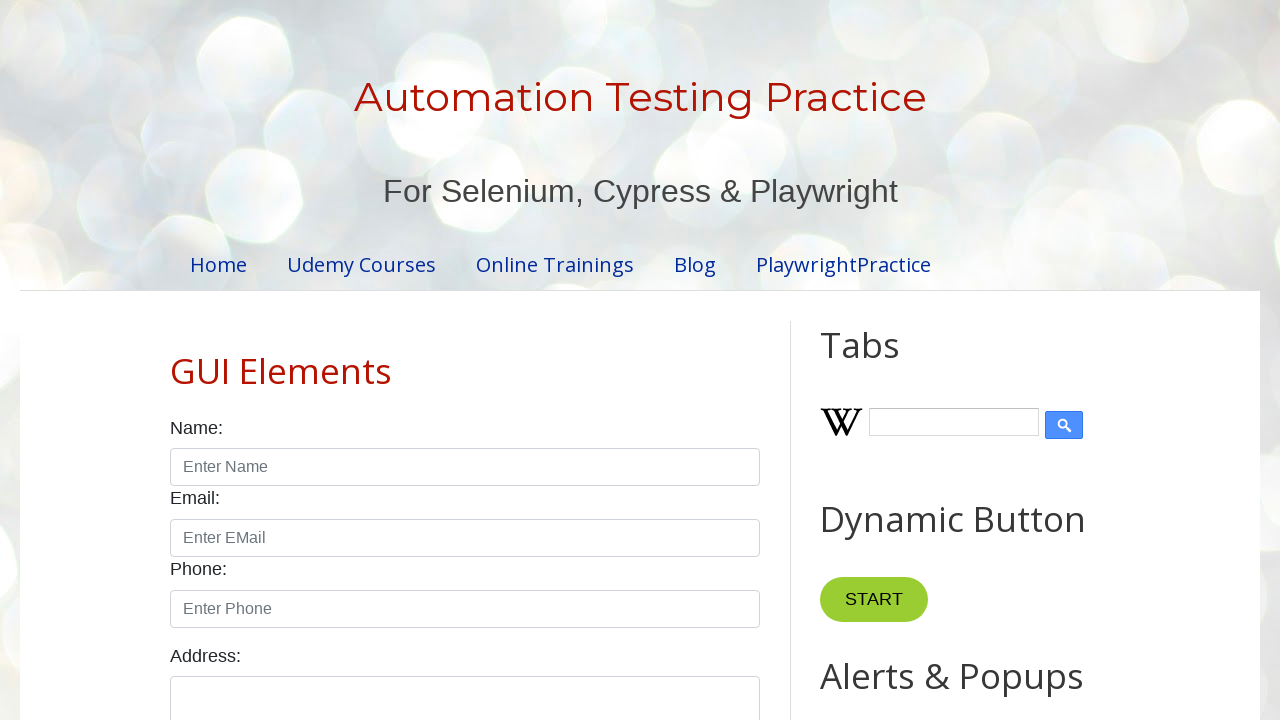

Verified friday checkbox is visible
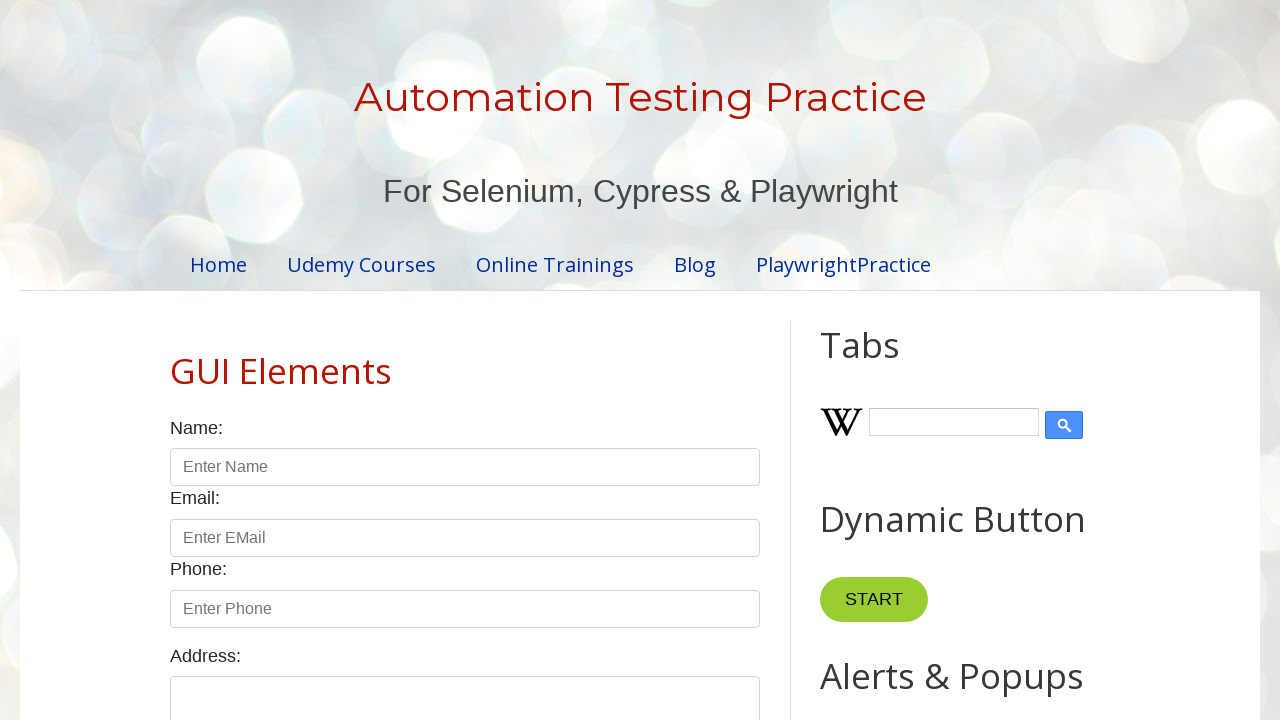

Located saturday checkbox element
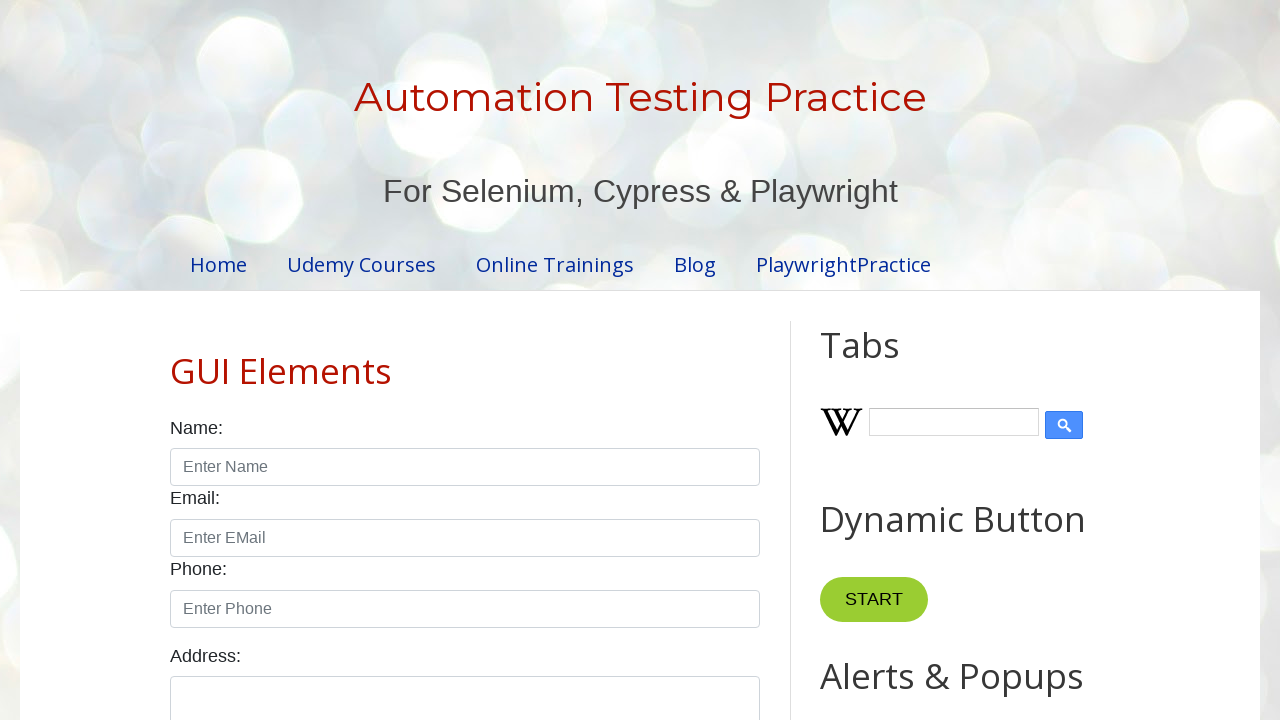

Verified saturday checkbox is visible
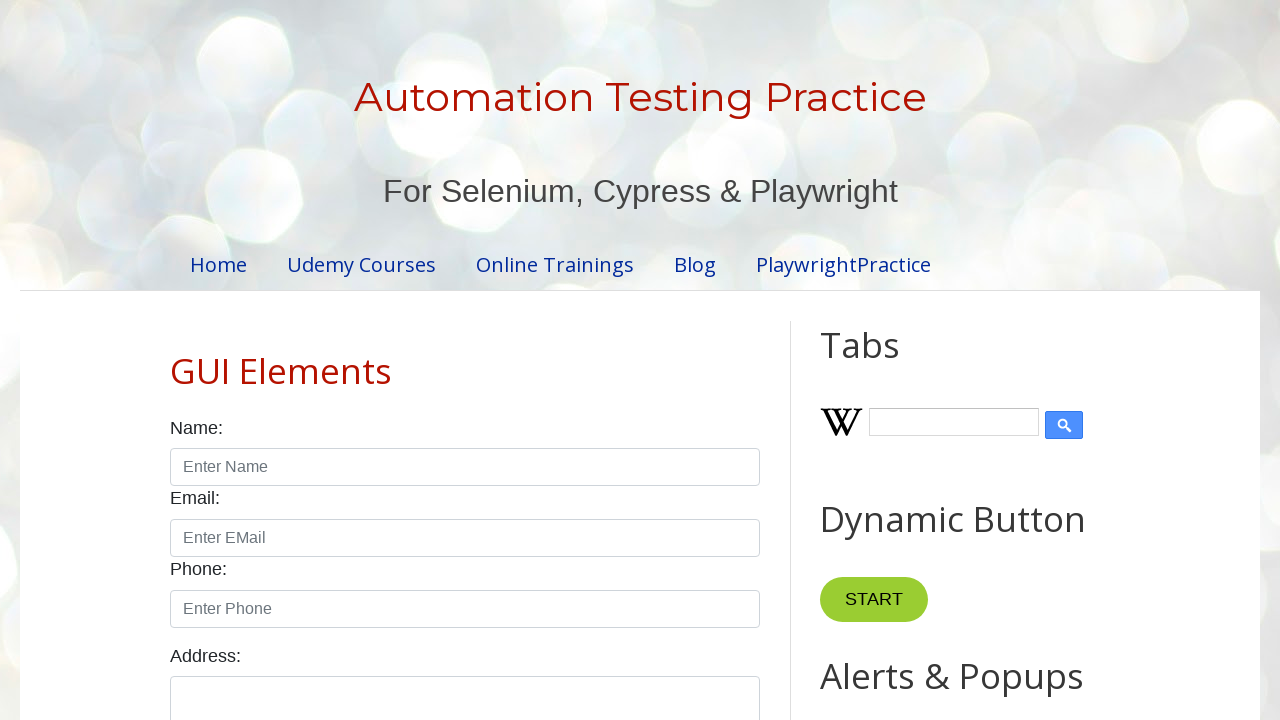

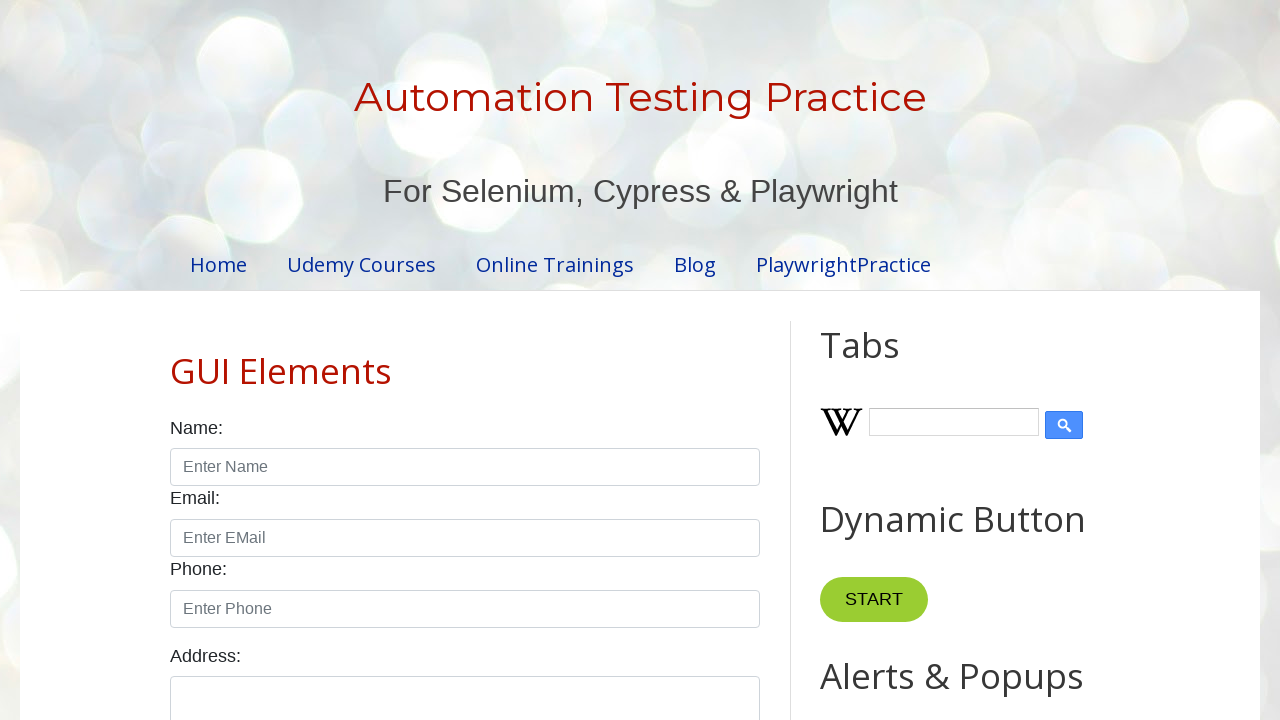